Tests adding a single element by clicking the Add Element button and verifying a delete button appears

Starting URL: https://the-internet.herokuapp.com/add_remove_elements/

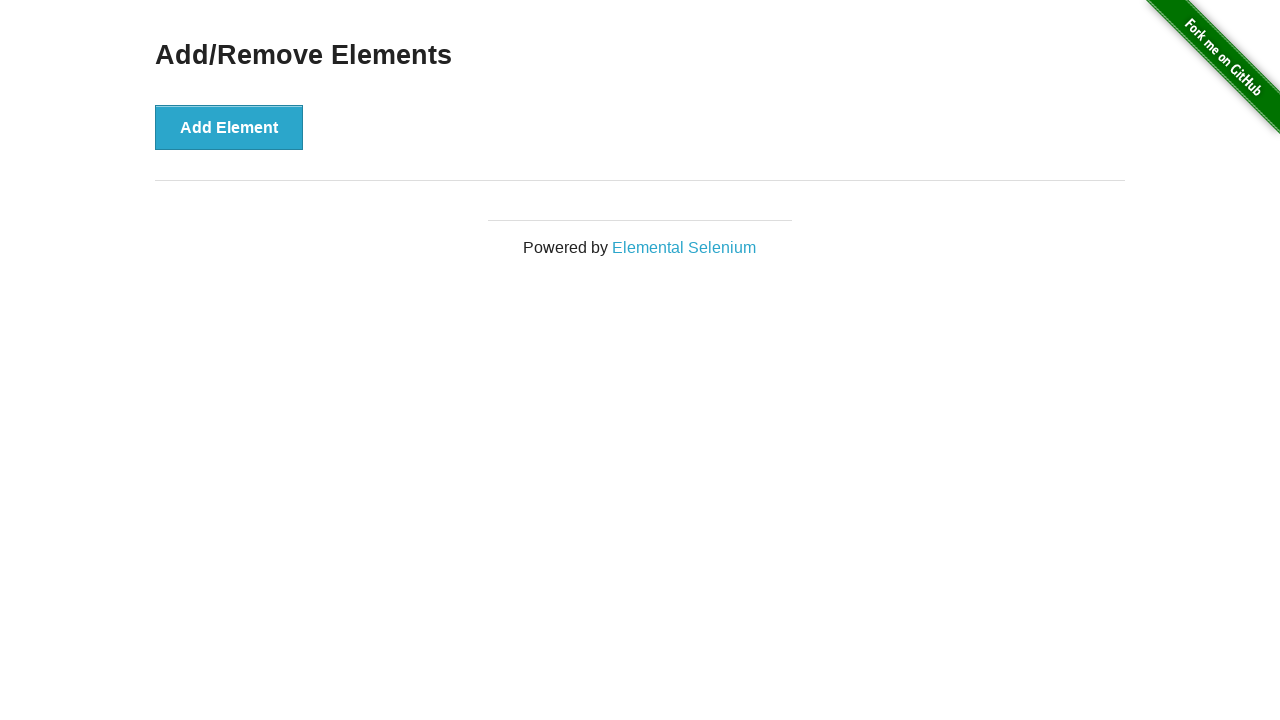

Clicked Add Element button at (229, 127) on button:has-text('Add Element')
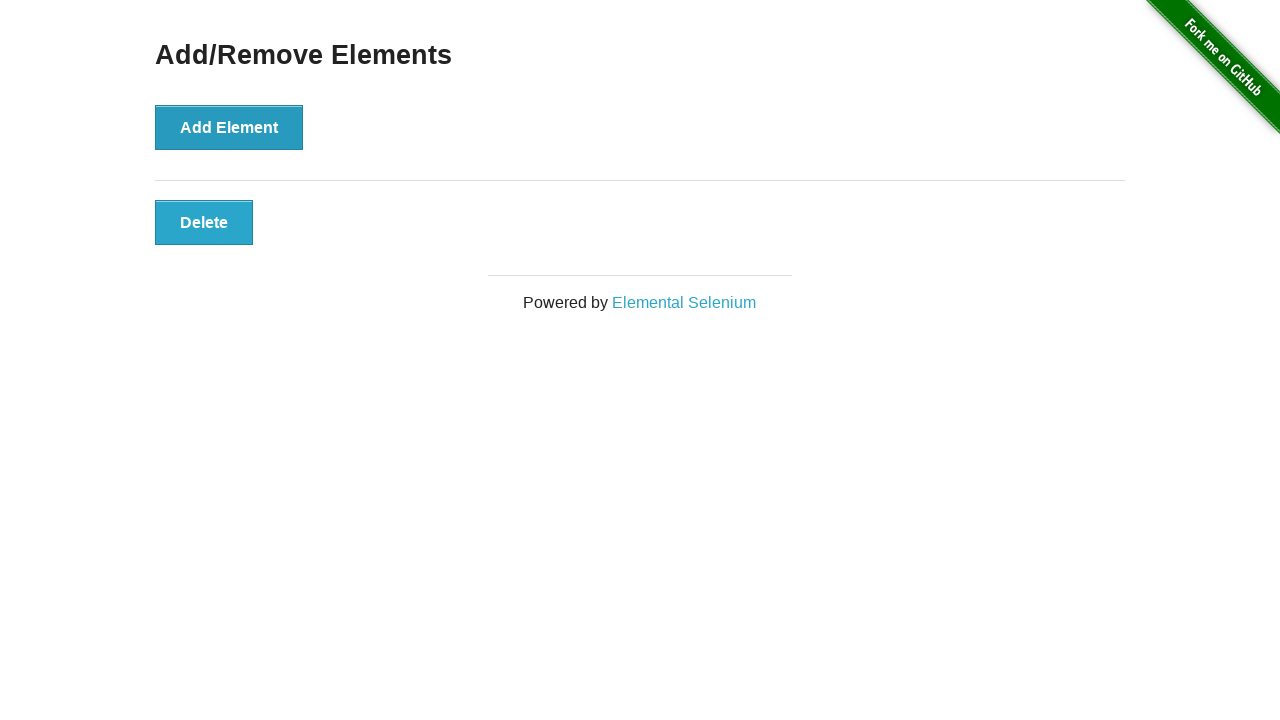

Delete button appeared after adding element
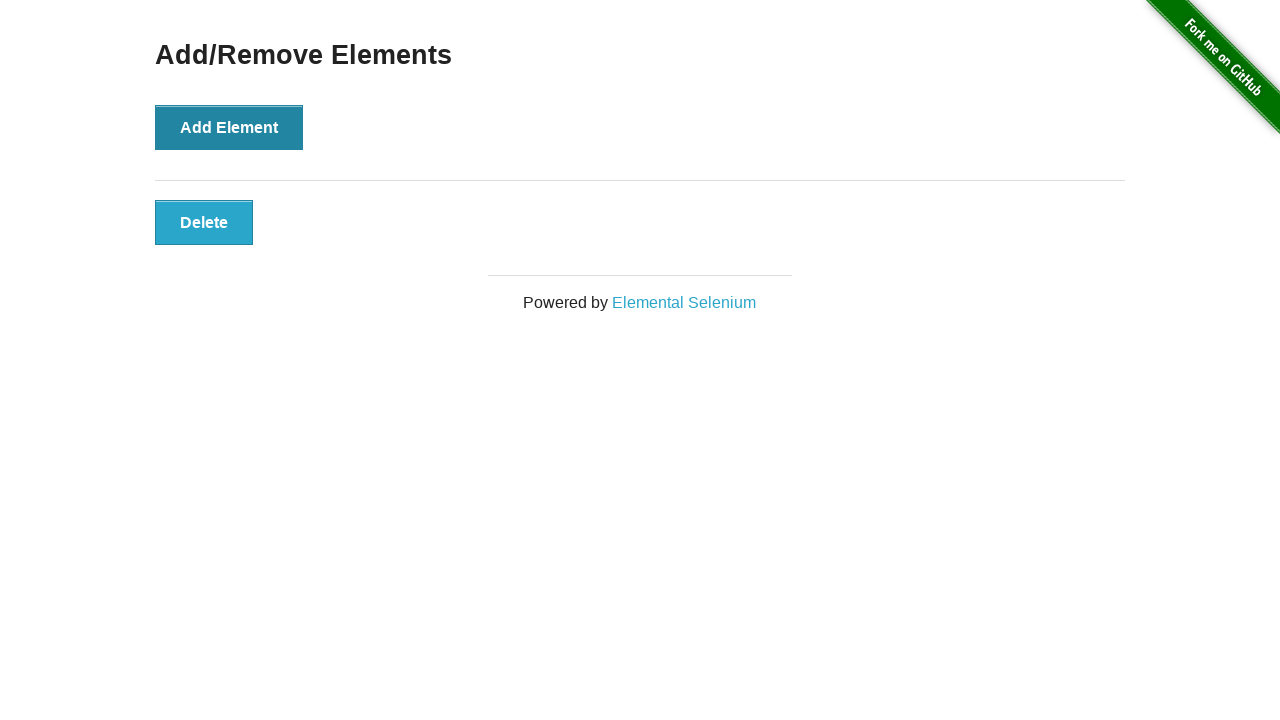

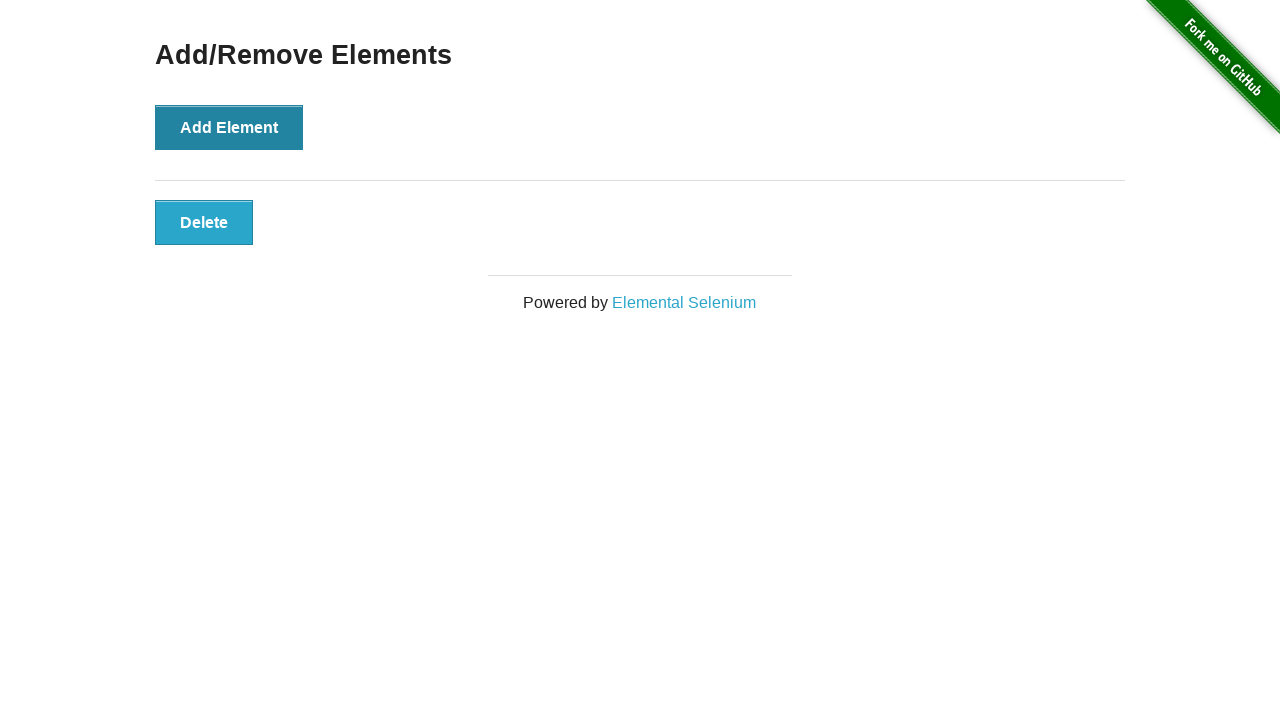